Tests dynamic loading by clicking Start button and waiting for "Hello World!" text to appear

Starting URL: https://the-internet.herokuapp.com/dynamic_loading/1

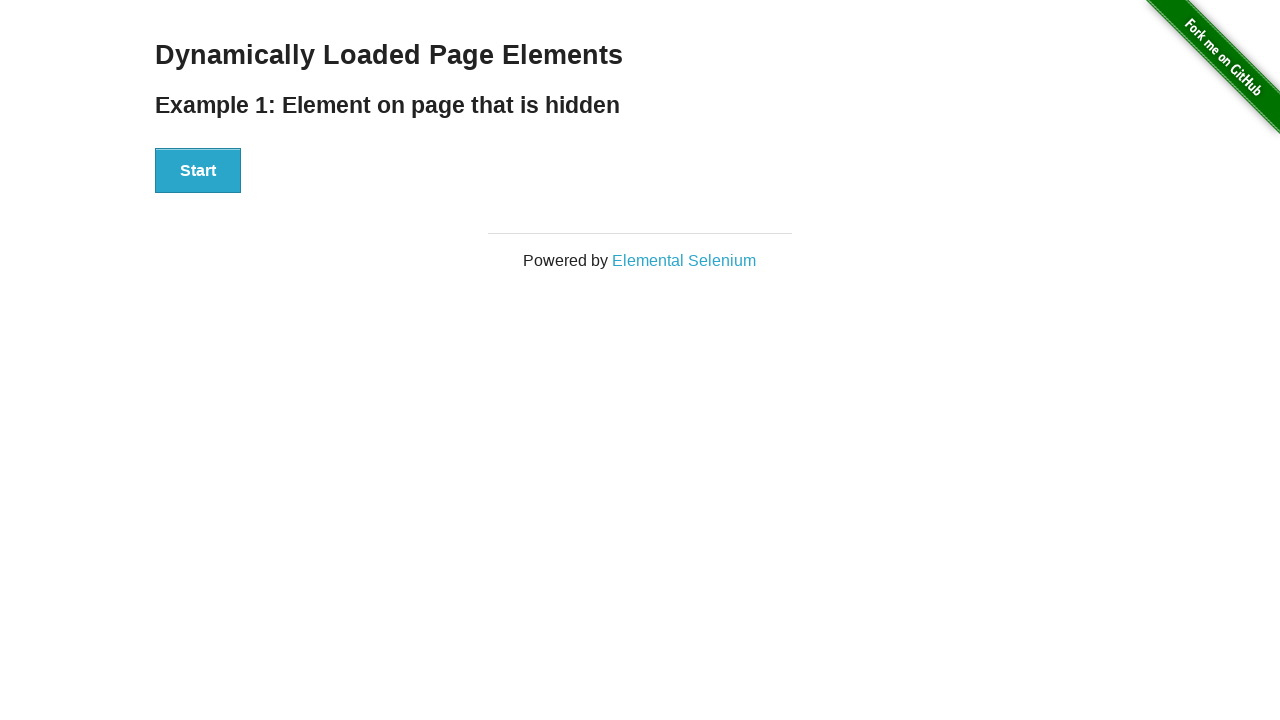

Clicked Start button to begin dynamic loading at (198, 171) on xpath=//button
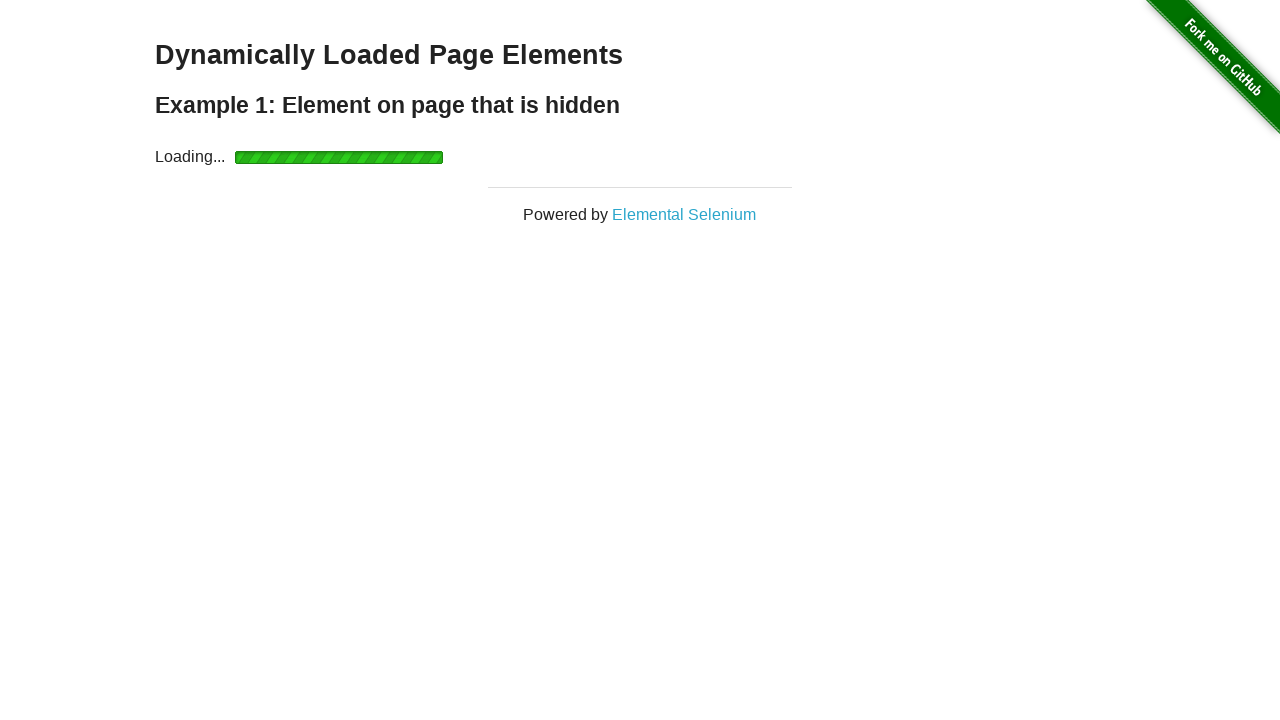

Waited for 'Hello World!' text to appear and become visible
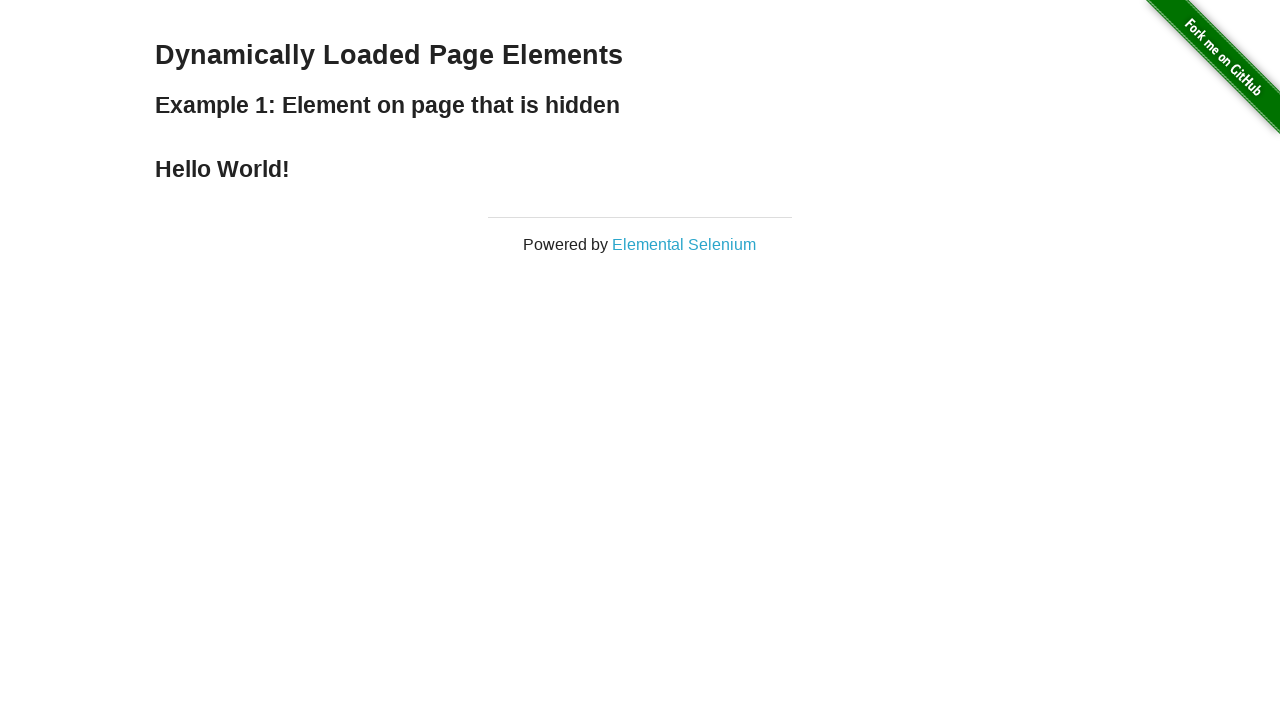

Located the 'Hello World!' element
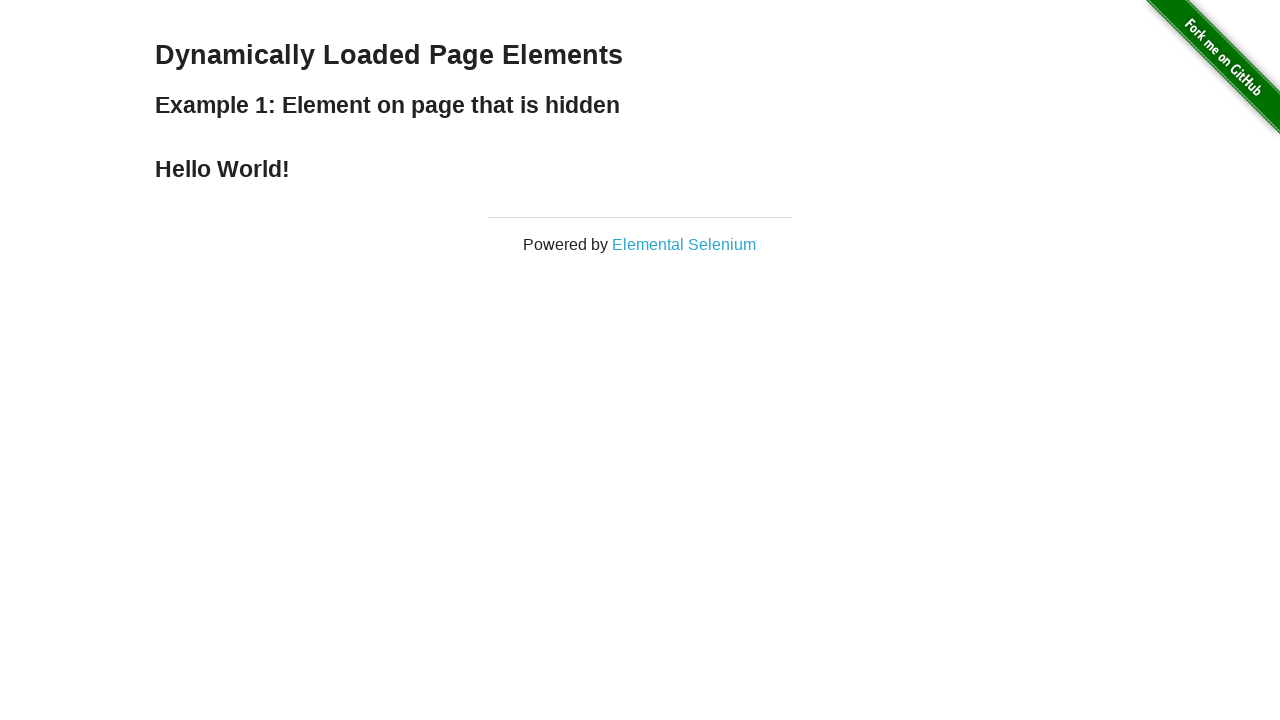

Asserted that 'Hello World!' text is visible
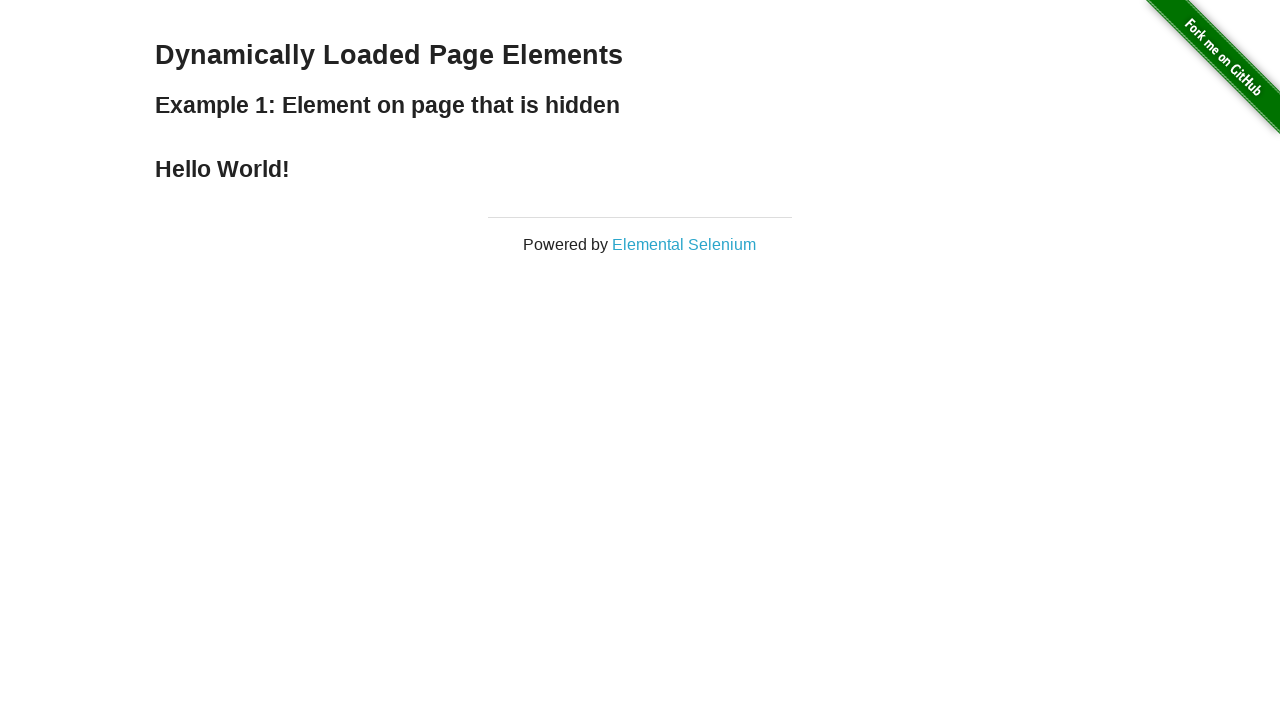

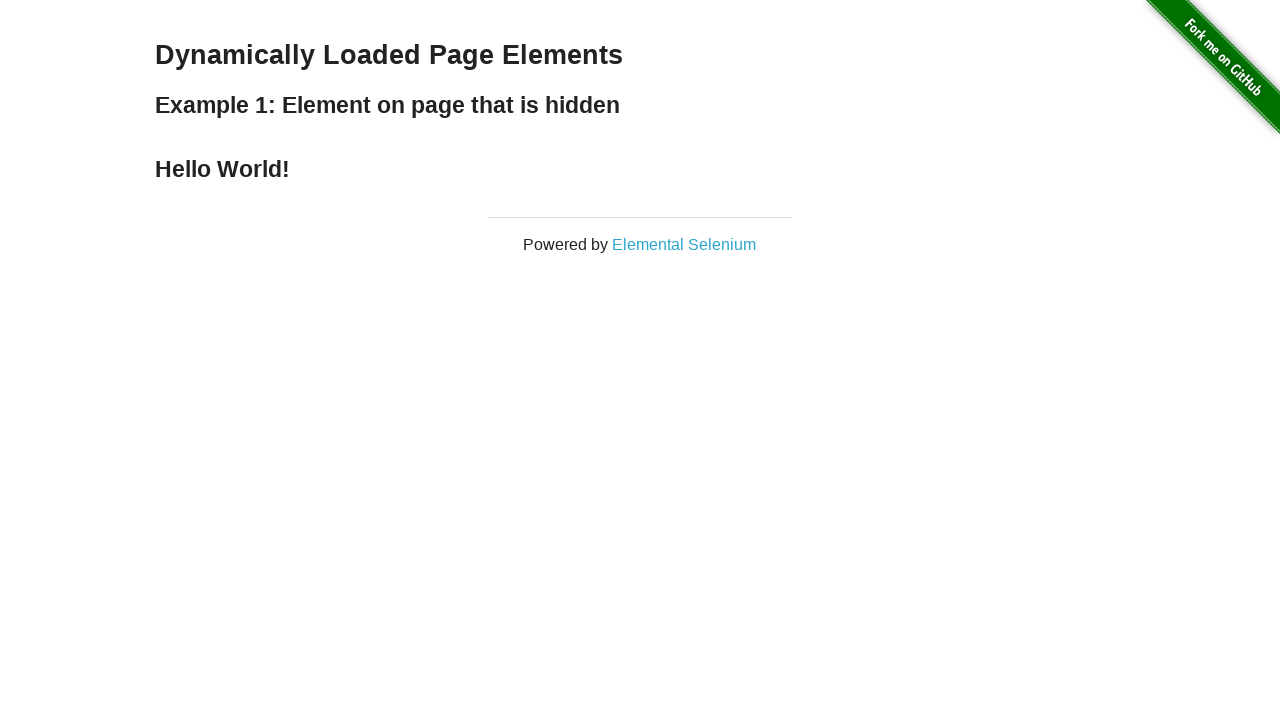